Tests the TextBox form on DemoQA website by navigating to the Elements section, filling out the text box form with name, email, and address fields, submitting it, and verifying the submission was successful.

Starting URL: https://demoqa.com

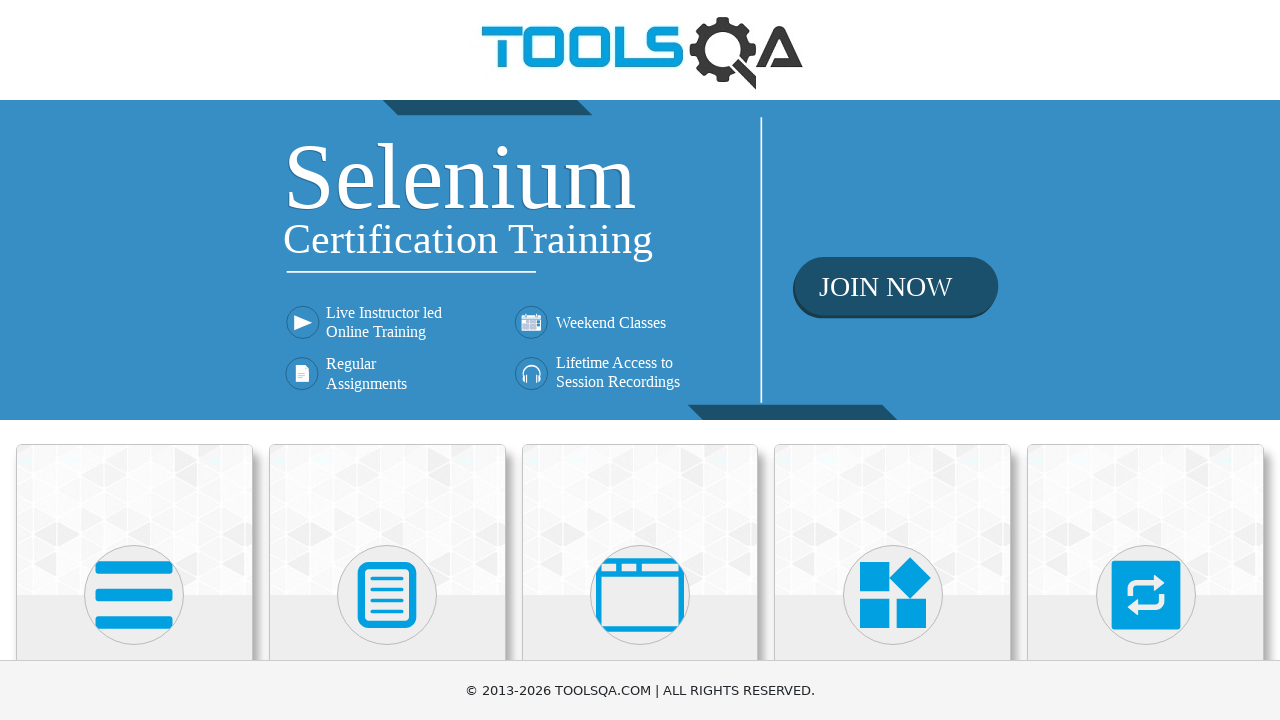

Clicked on Elements card to navigate to Elements section at (134, 360) on text=Elements
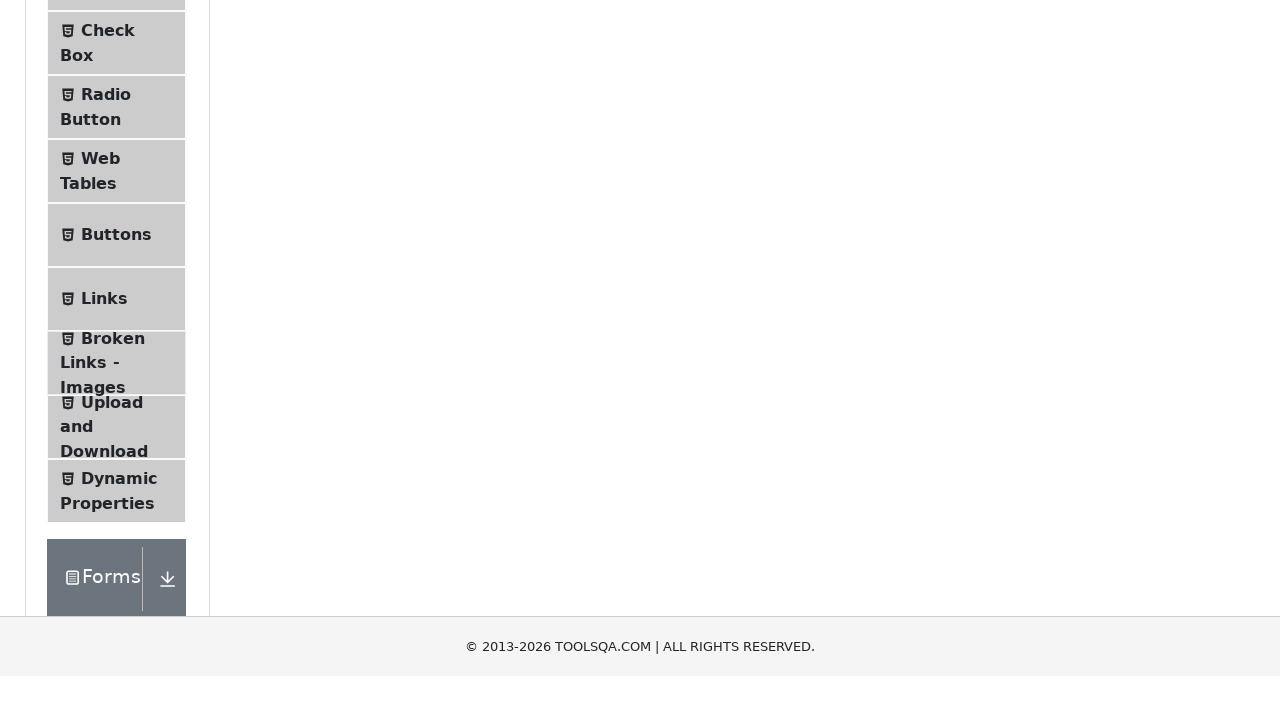

Clicked on Text Box menu item at (119, 261) on text=Text Box
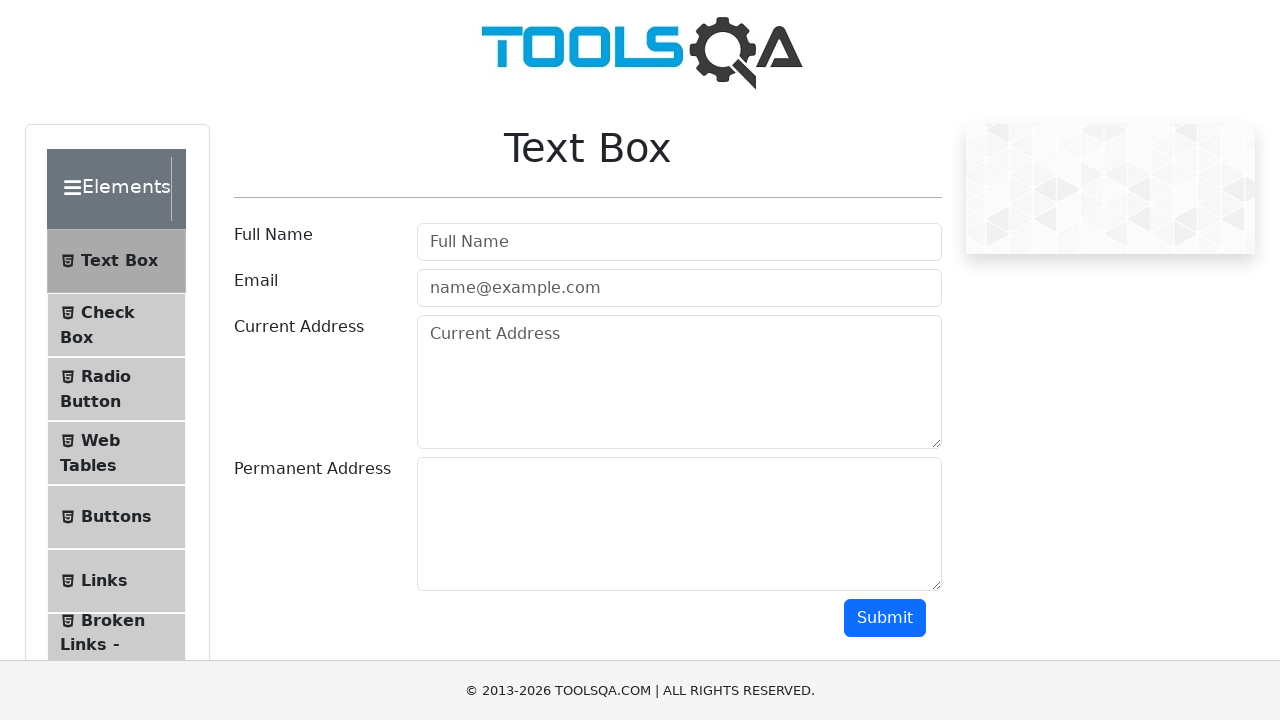

Filled in full name field with 'John Smith' on #userName
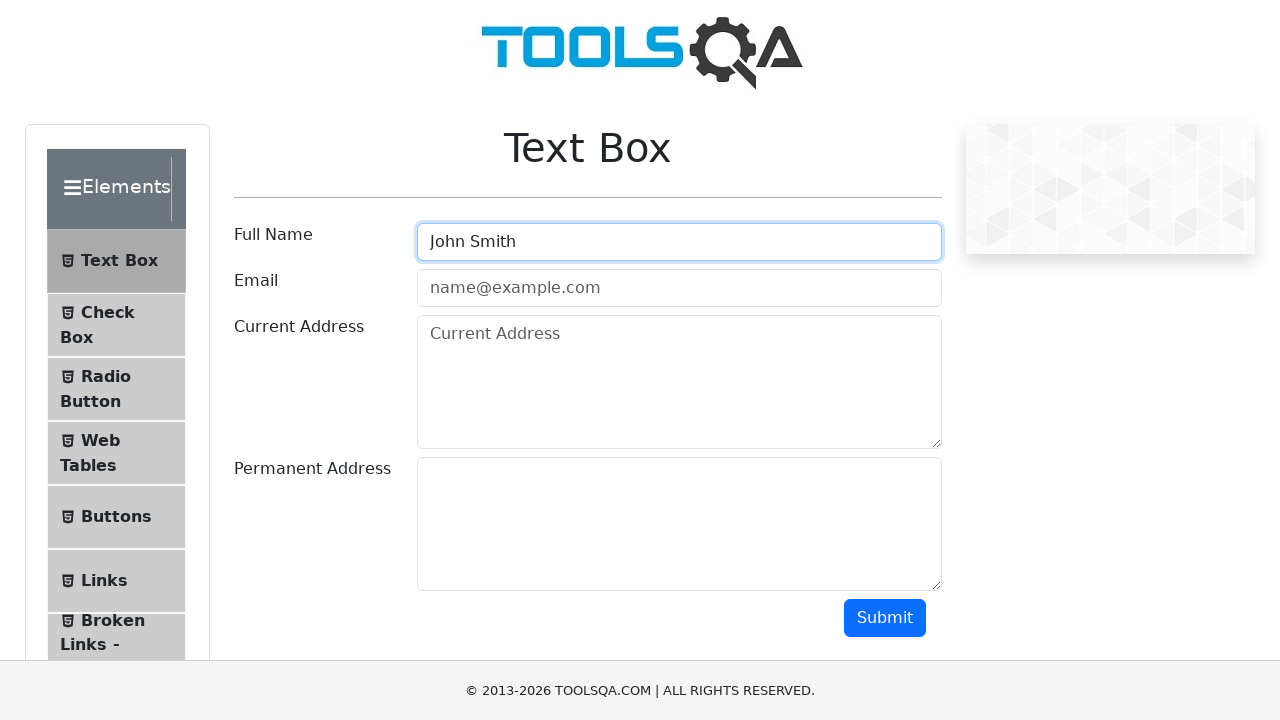

Filled in email field with 'johnsmith@example.com' on #userEmail
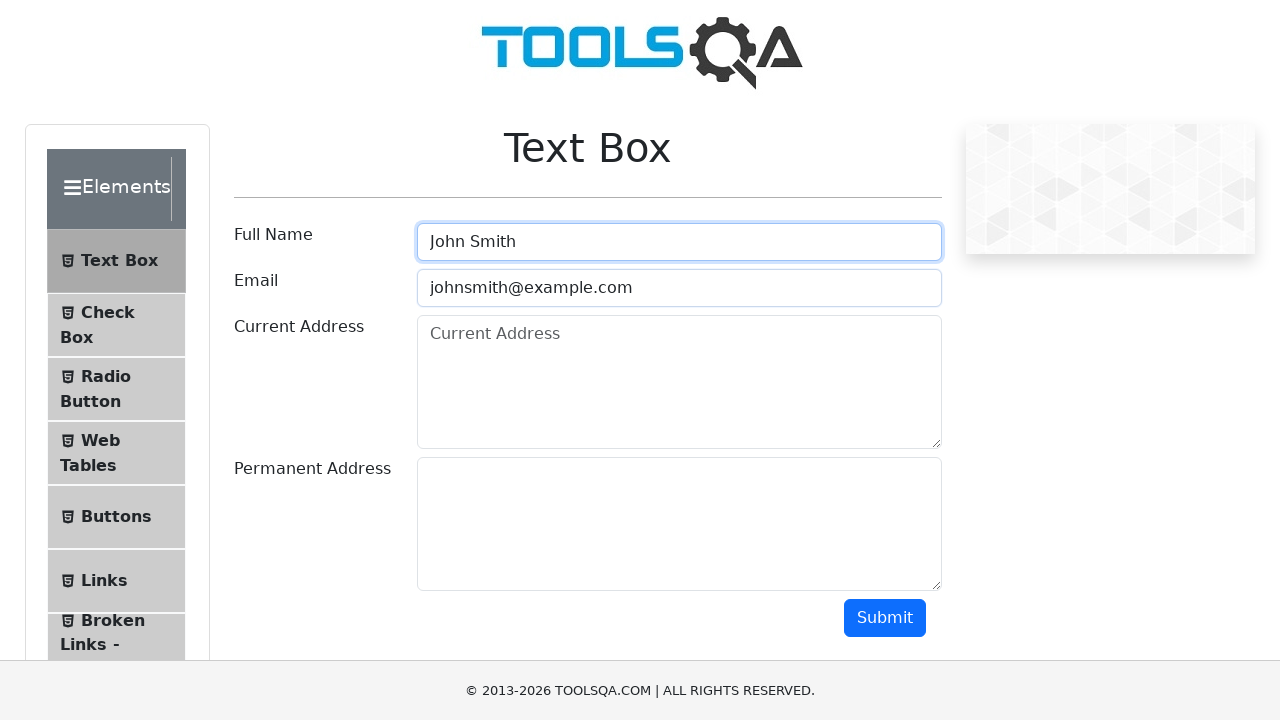

Filled in current address field with '123 Main Street, New York, NY 10001' on #currentAddress
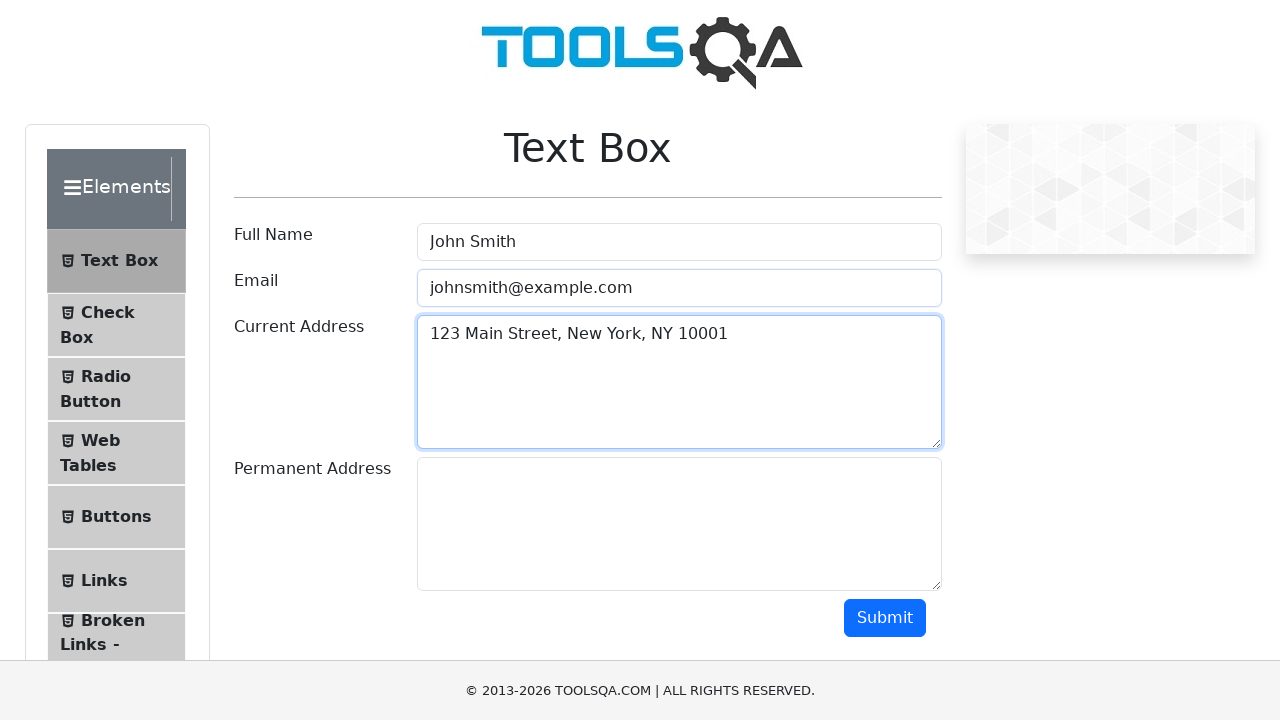

Filled in permanent address field with '456 Oak Avenue, Los Angeles, CA 90001' on #permanentAddress
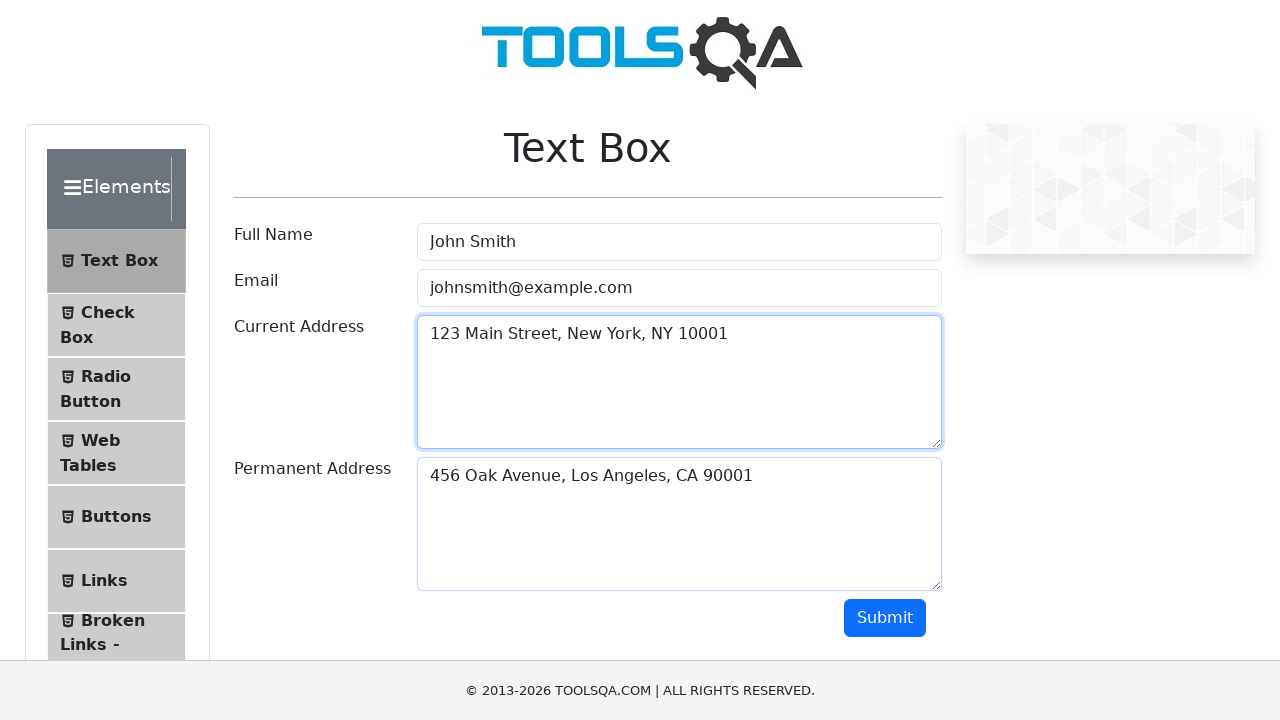

Scrolled down to make submit button visible
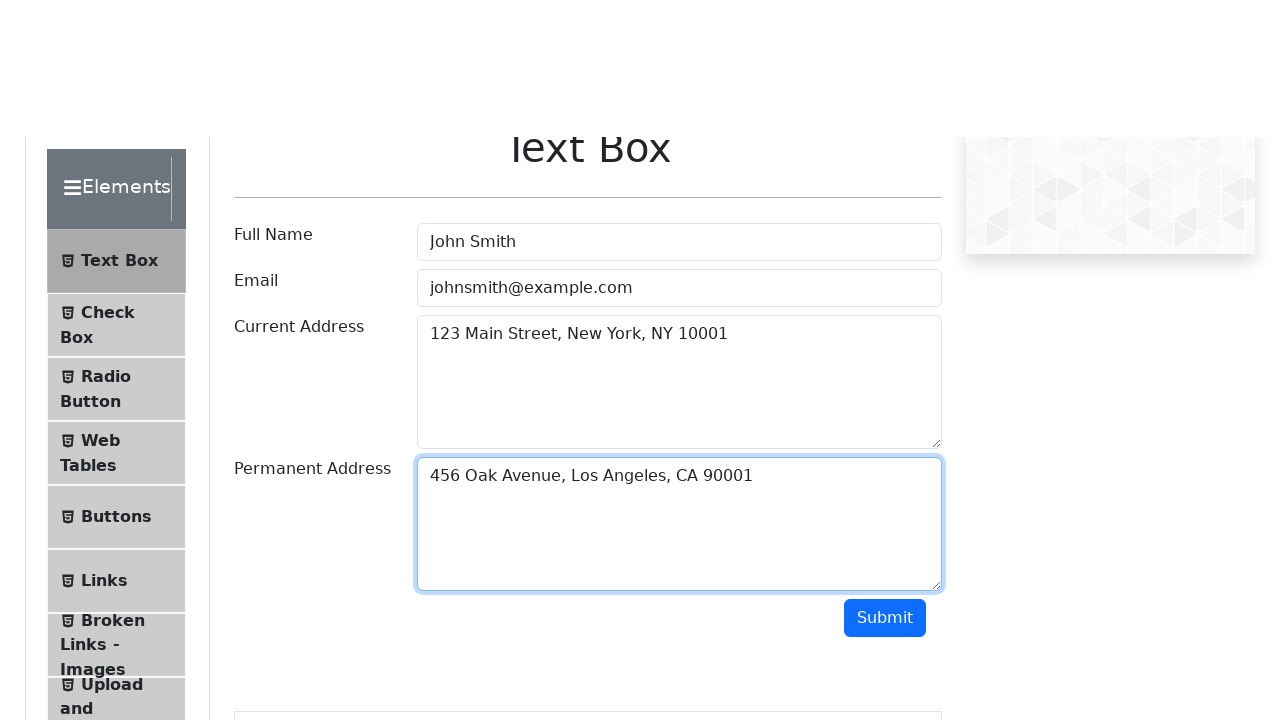

Clicked the submit button to submit the text box form at (885, 19) on #submit
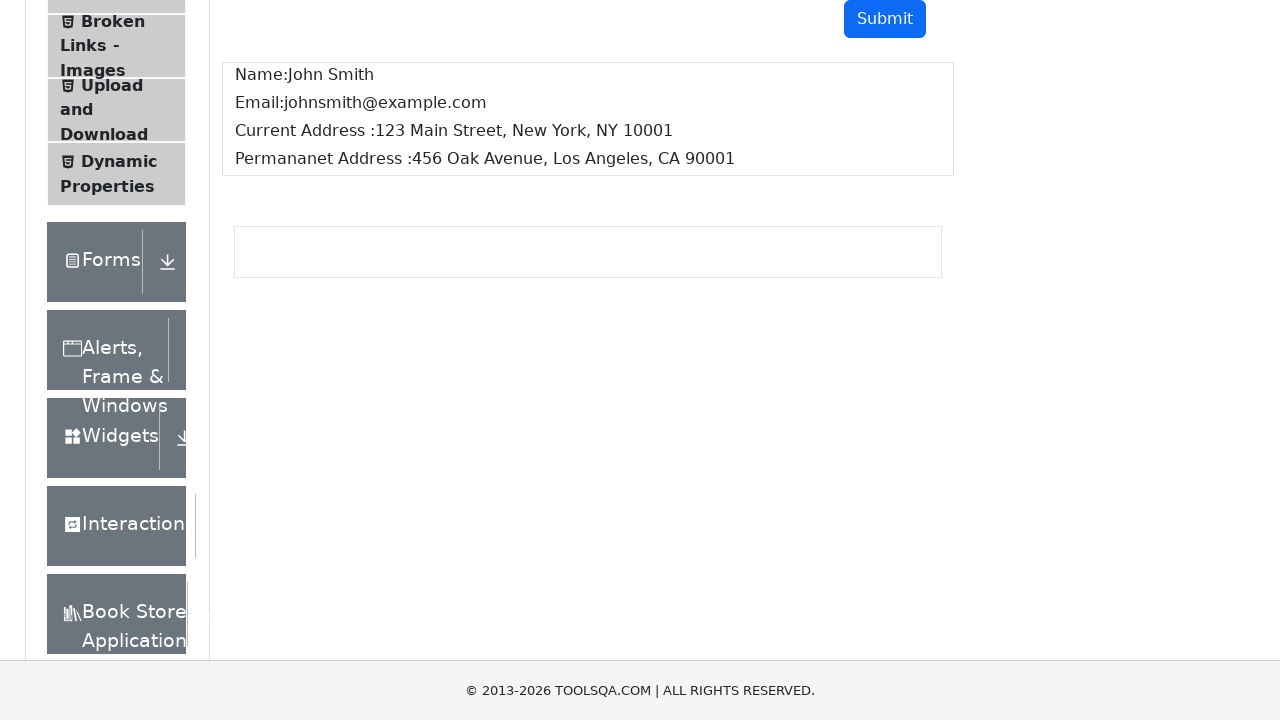

Output section displayed, form submission verified as successful
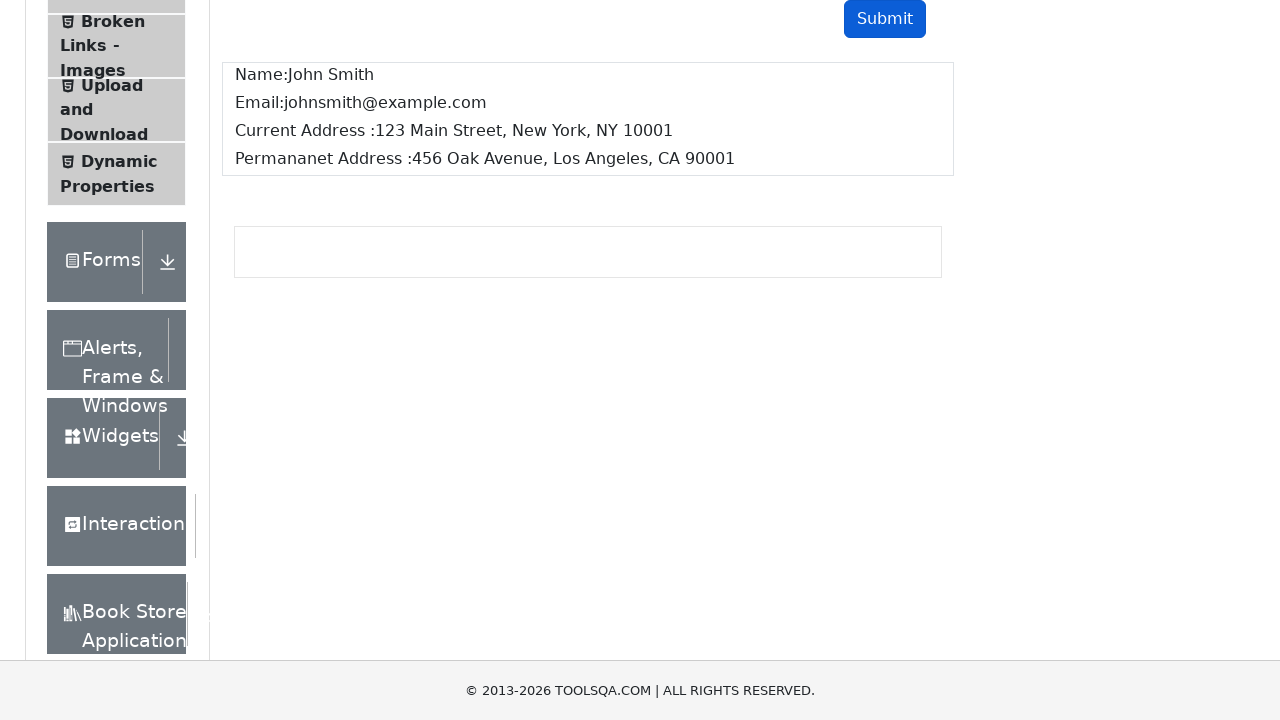

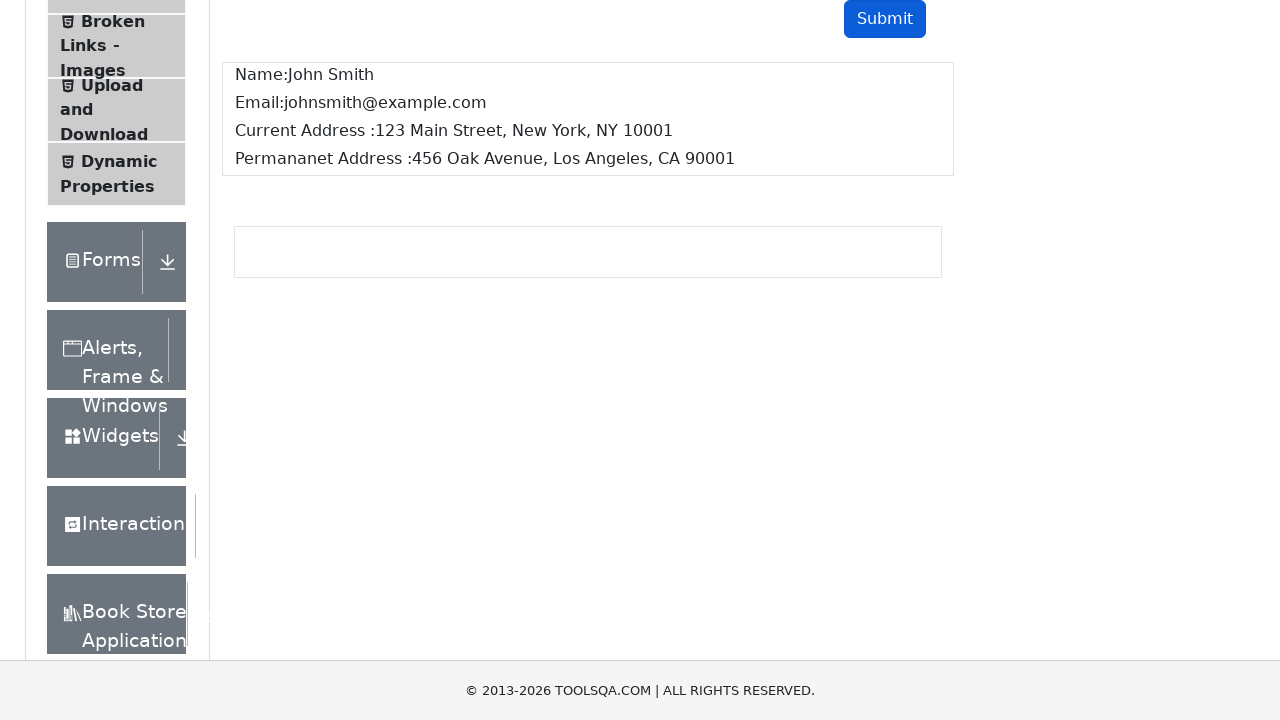